Navigates to Flipkart homepage and maximizes the browser window. The commented code suggests this was intended to interact with a login popup but that functionality is disabled.

Starting URL: https://www.flipkart.com/

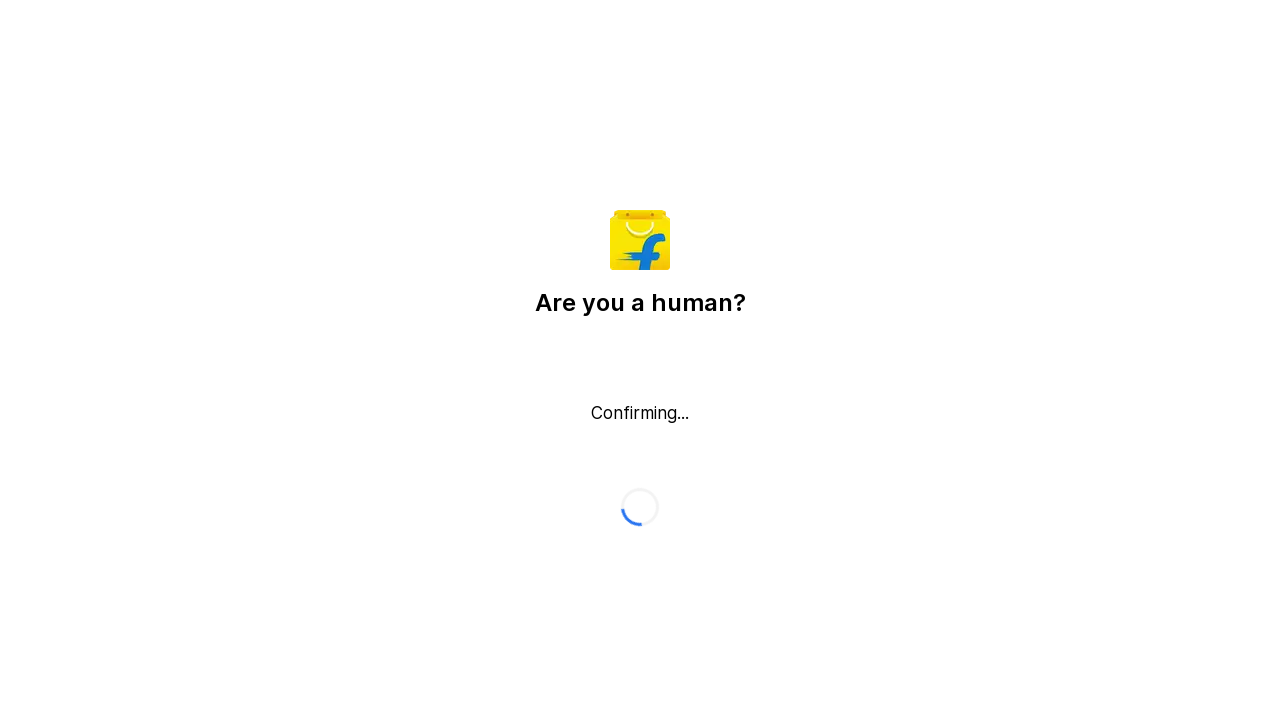

Waited for page to reach networkidle state
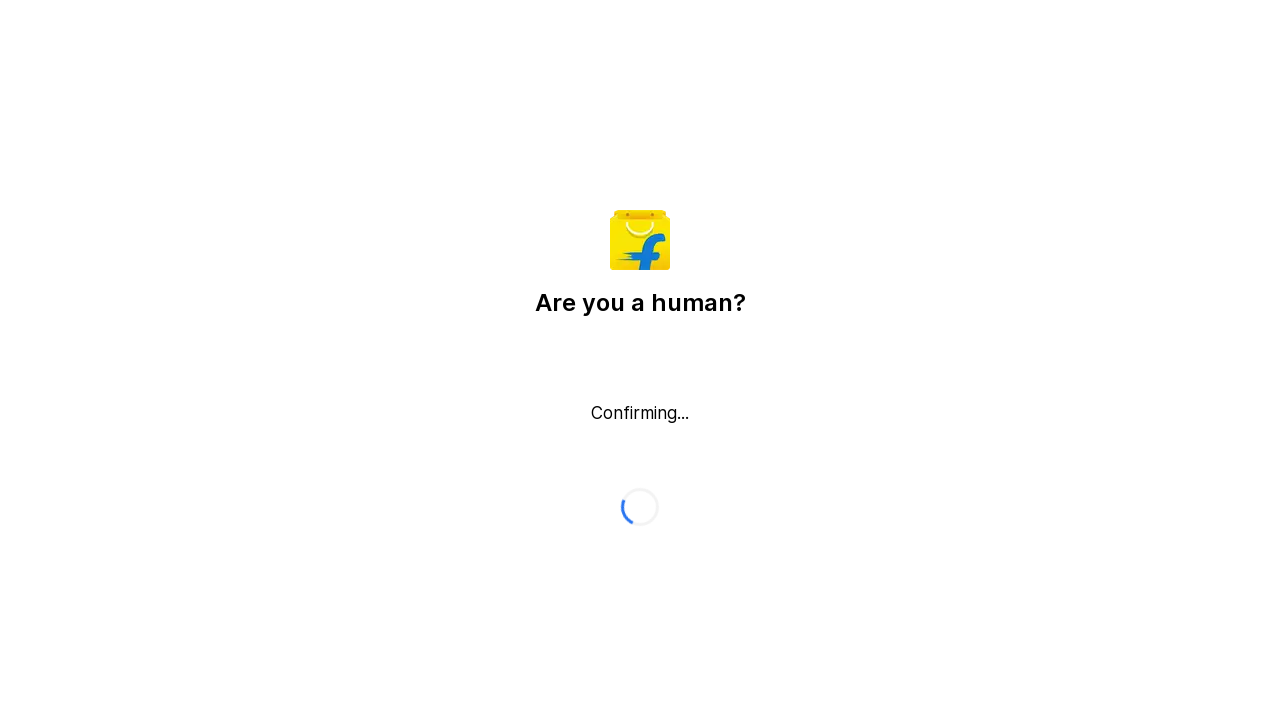

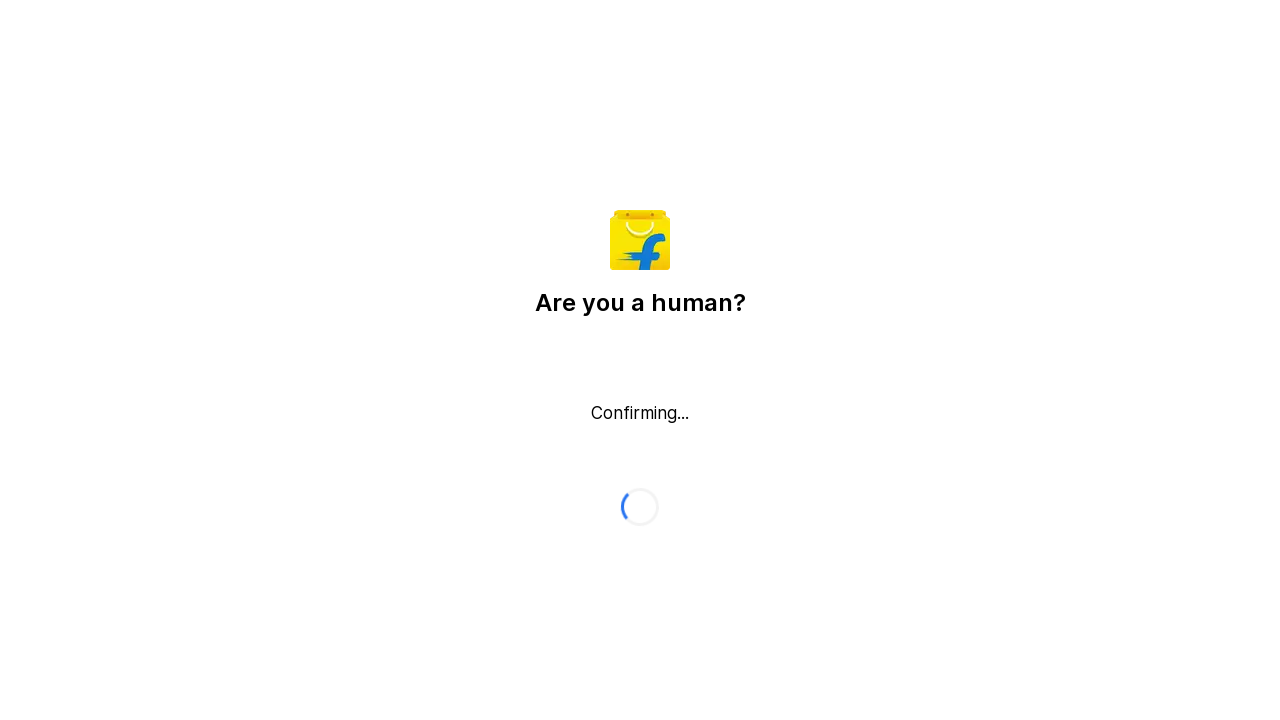